Tests AJAX data loading by clicking a button and verifying the loaded data message

Starting URL: http://uitestingplayground.com/

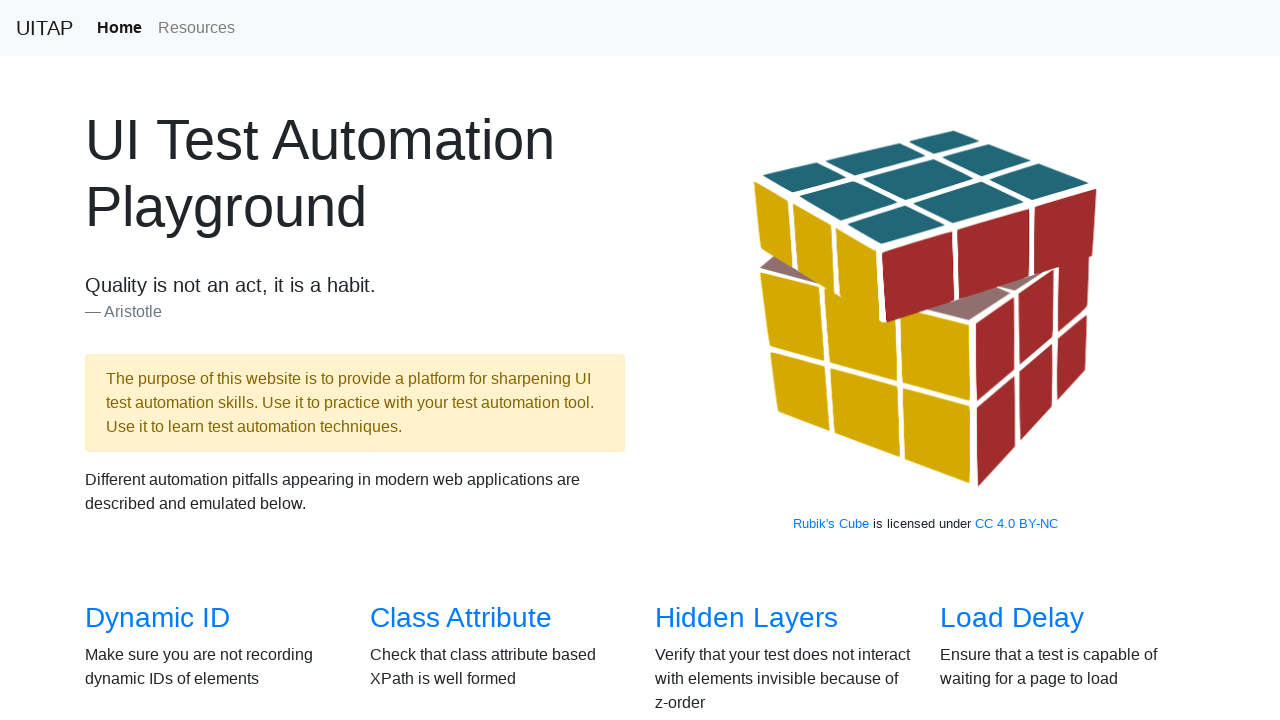

Clicked on AJAX Data link at (154, 360) on text=AJAX Data
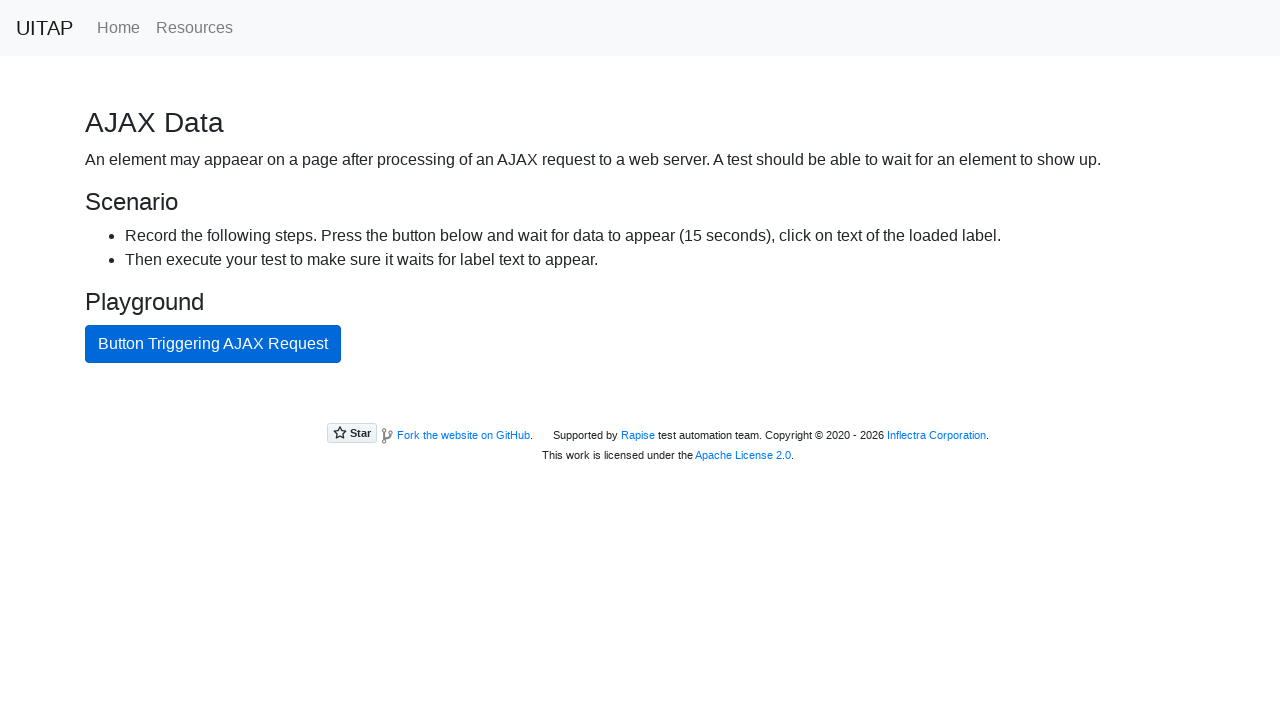

Clicked the AJAX button to trigger data loading at (213, 344) on #ajaxButton
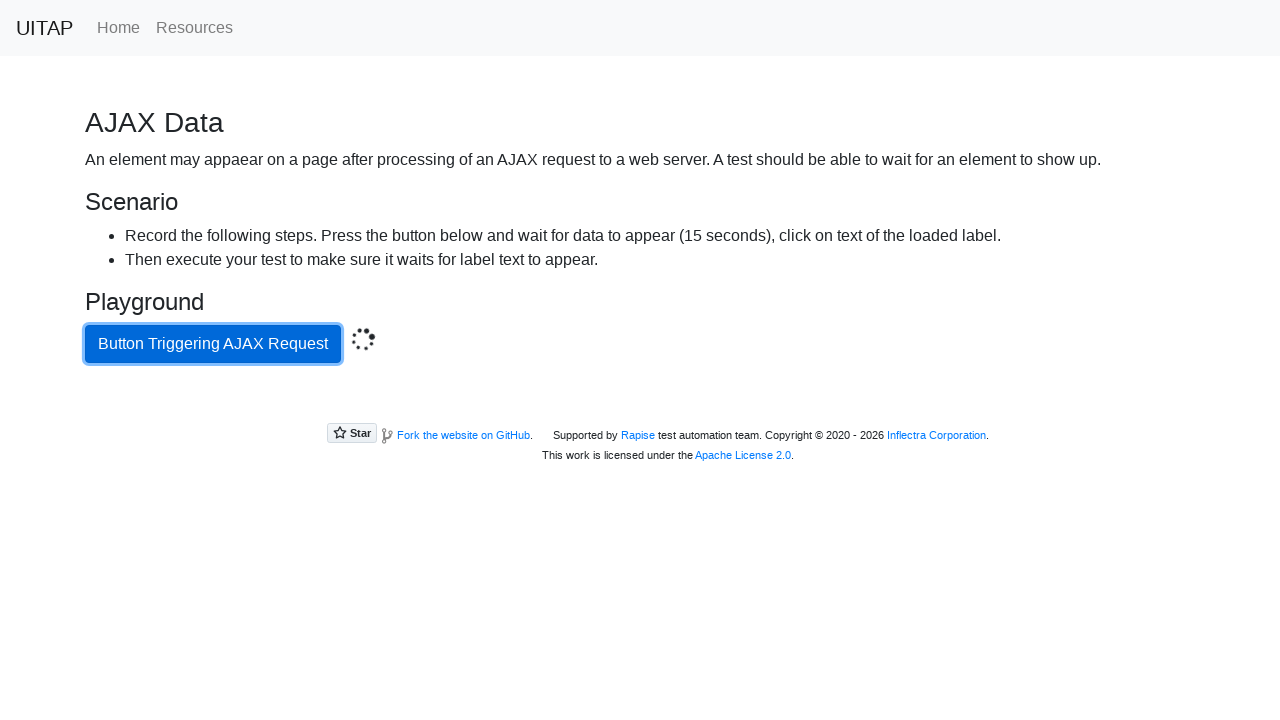

Success message element appeared after AJAX request
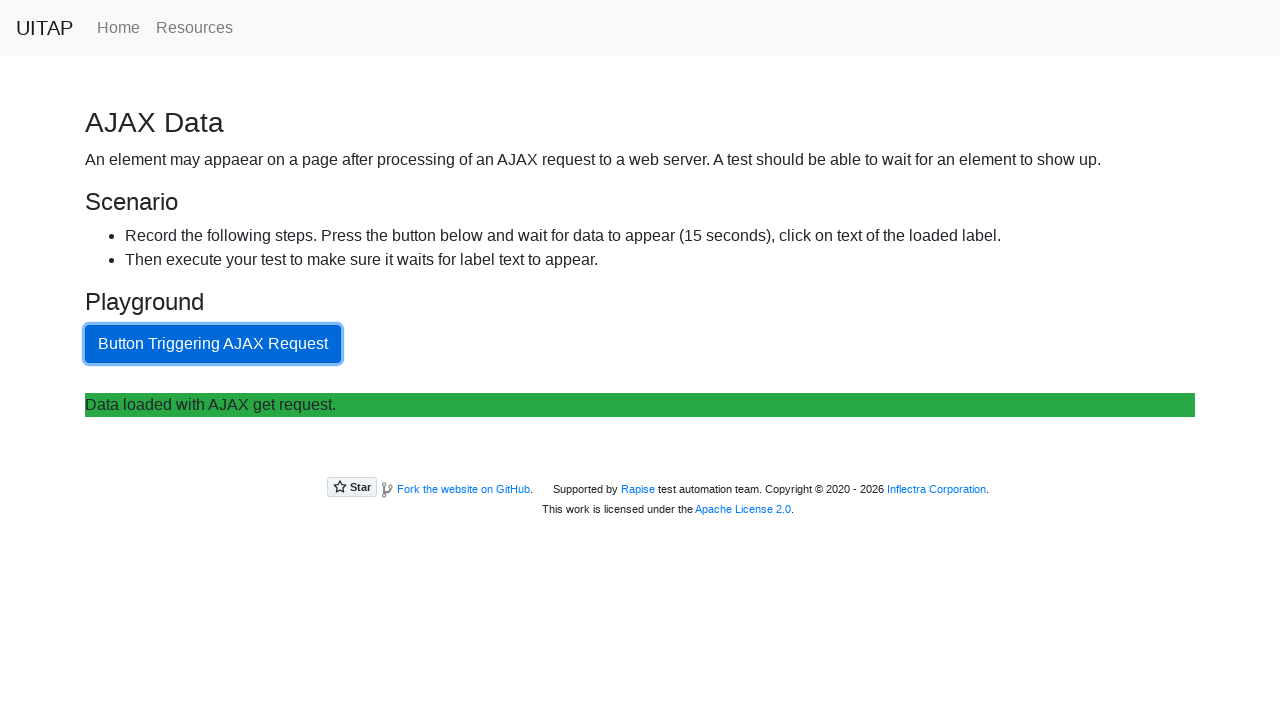

Verified success message text matches expected content
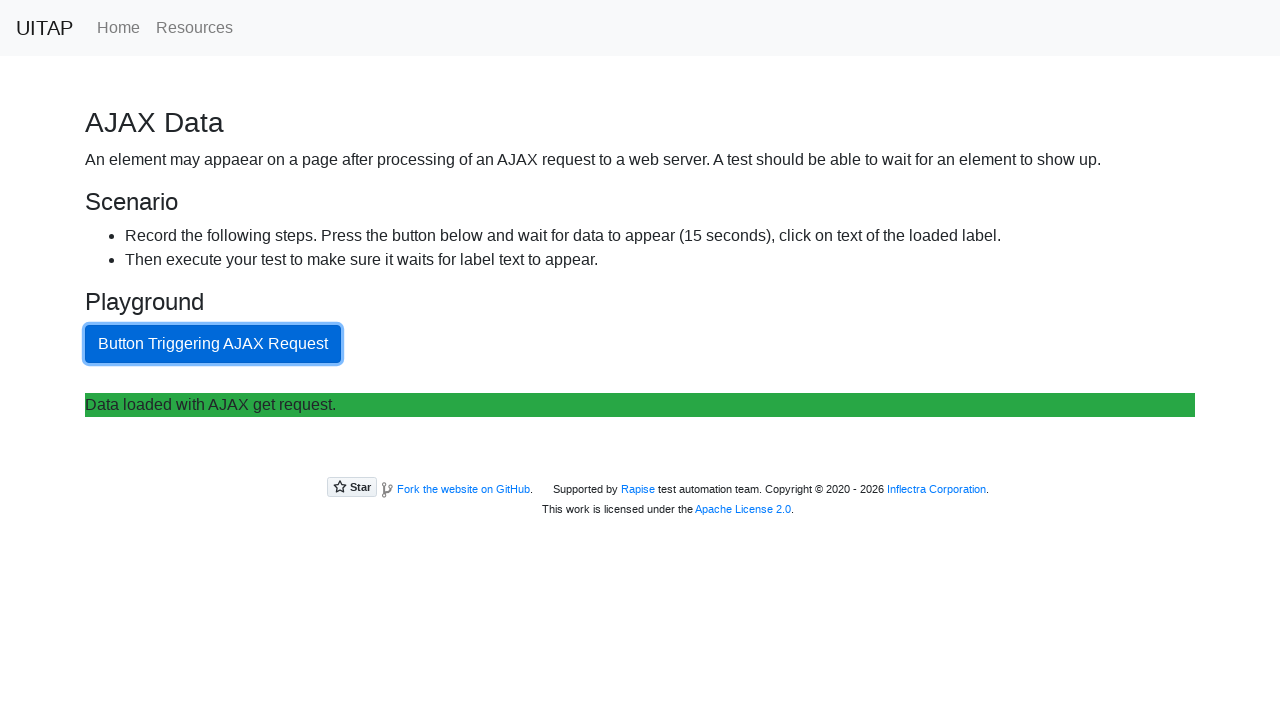

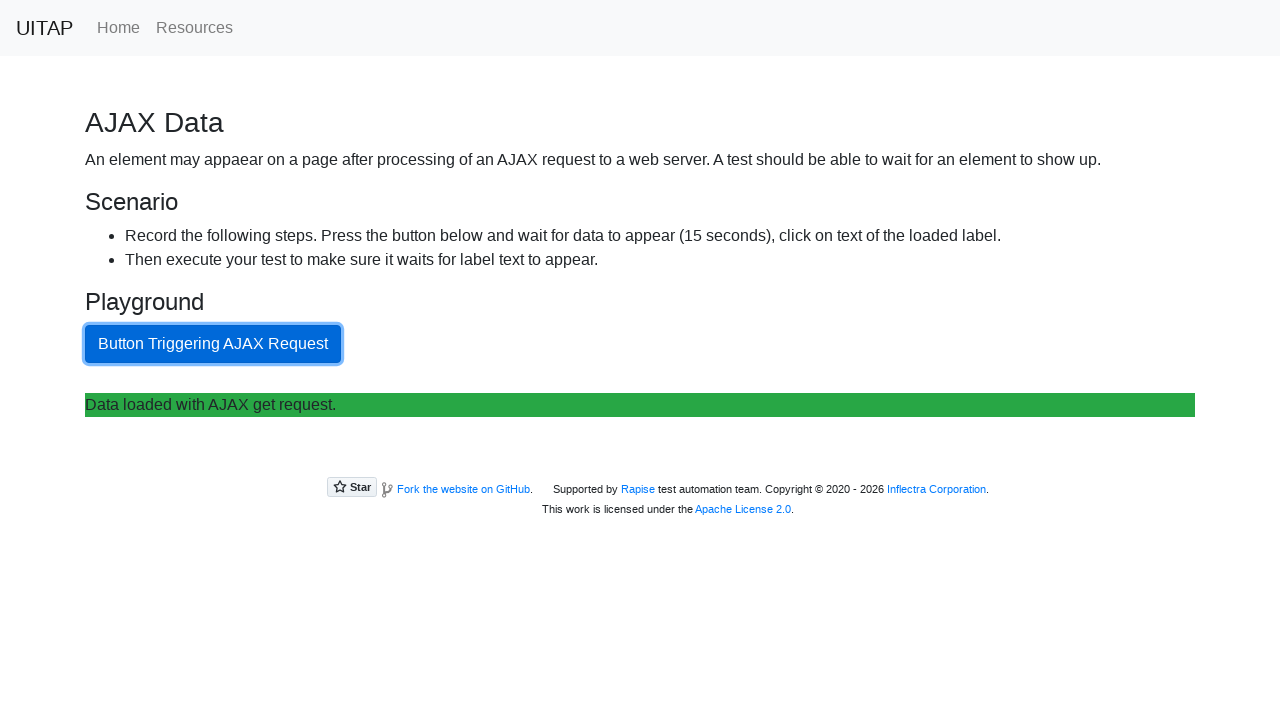